Tests the search functionality on a PWA Books demo site by filling the search input field with a query term, demonstrating shadow DOM element handling.

Starting URL: https://books-pwakit.appspot.com/

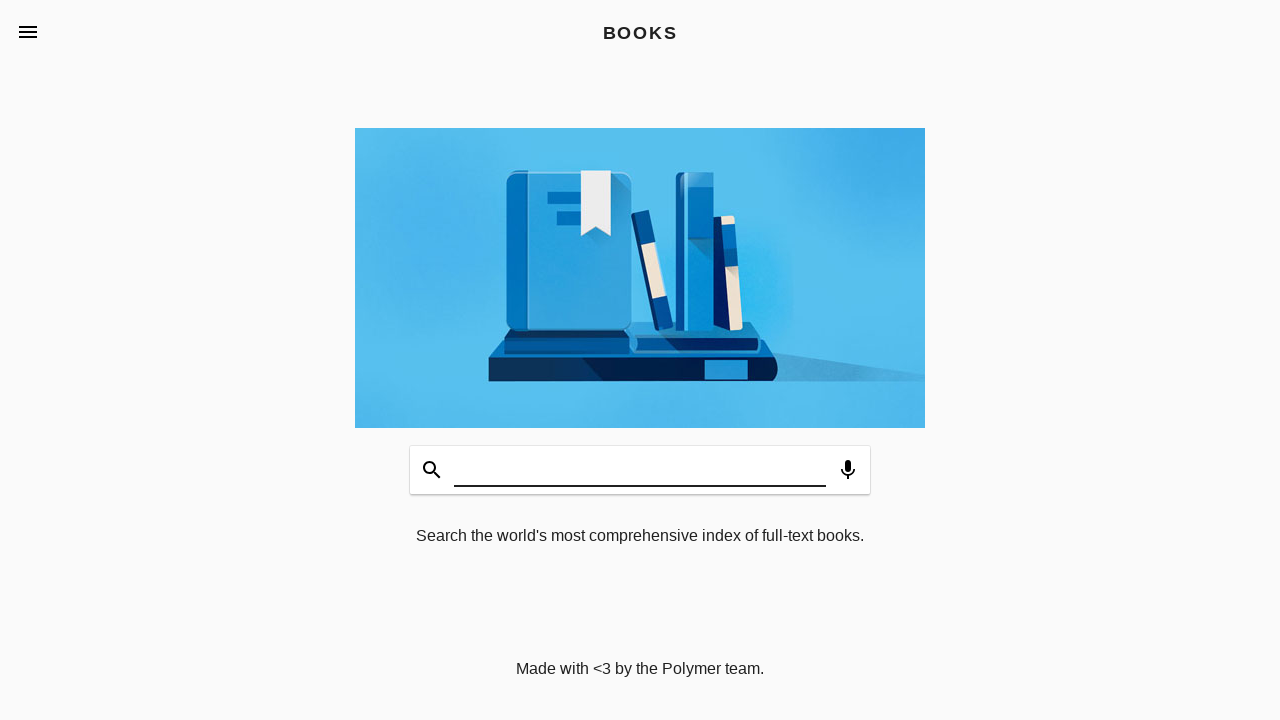

Filled shadow DOM search input field with 'Books' query term on [aria-label='Search Books']
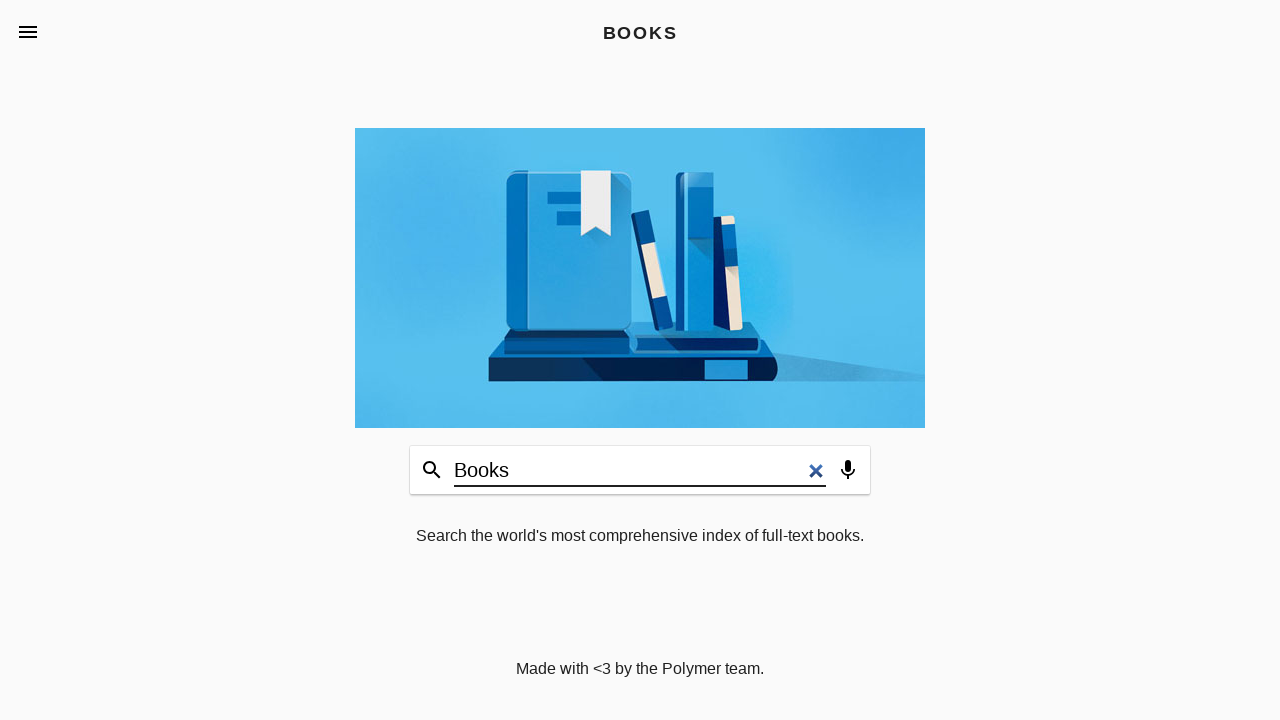

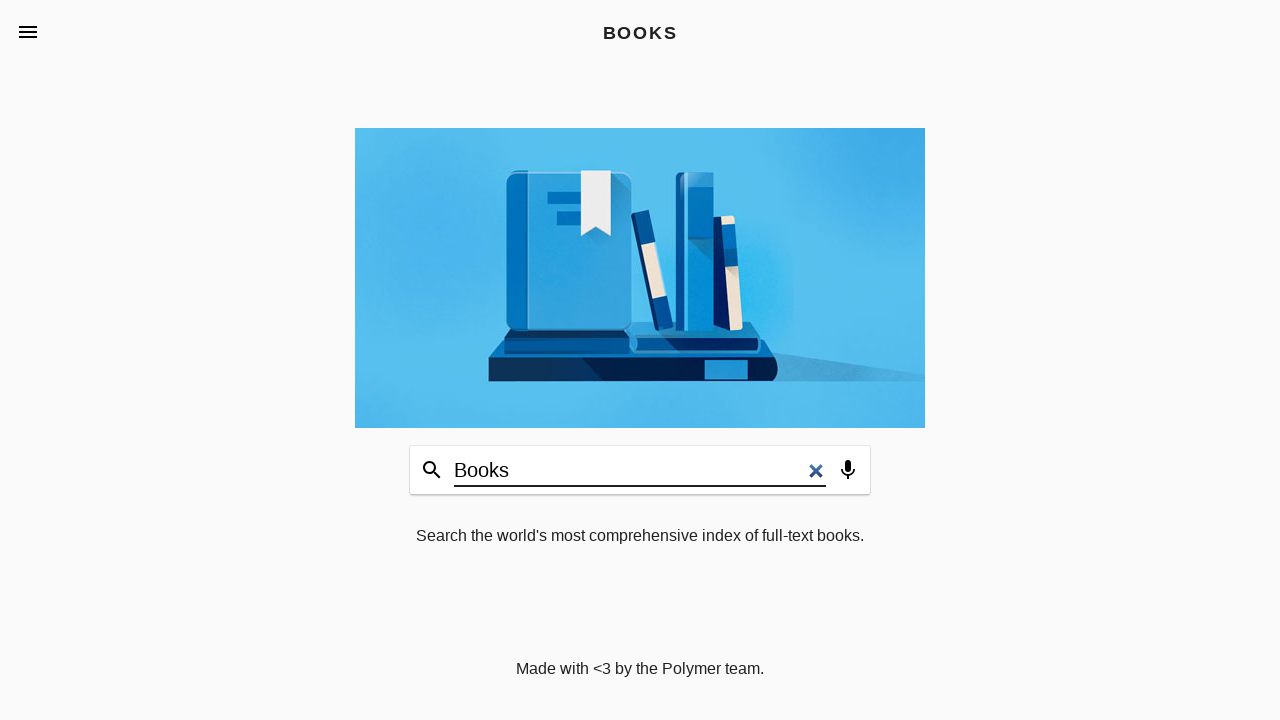